Tests handling of different types of JavaScript alerts including simple alert, confirmation dialog, and prompt dialog on a demo page

Starting URL: https://www.hyrtutorials.com/p/alertsdemo.html

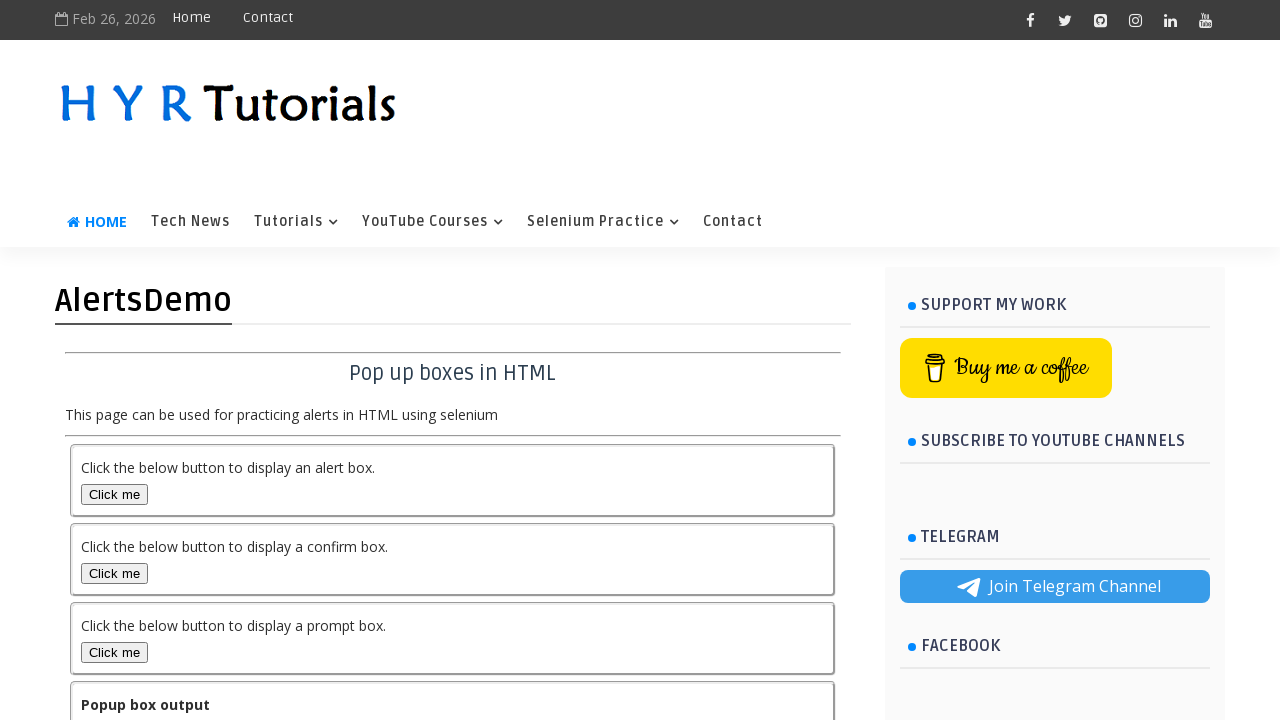

Clicked button to trigger simple alert at (114, 494) on #alertBox
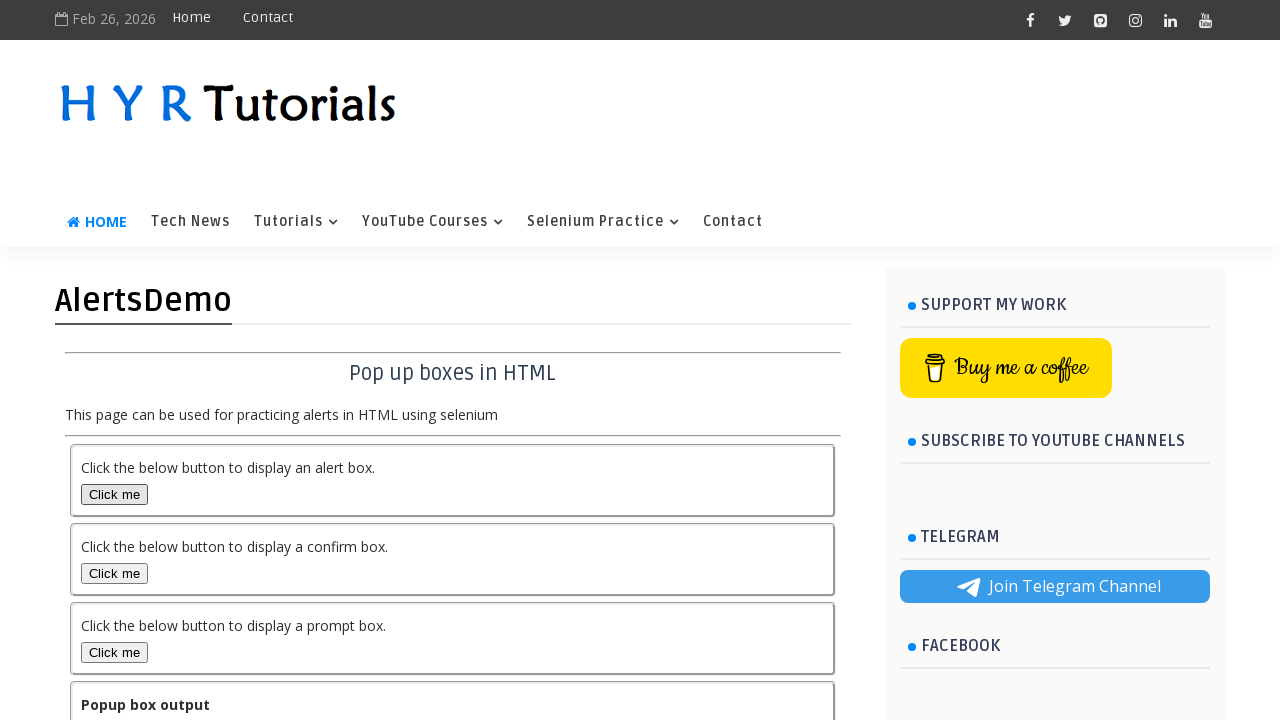

Set up handler to accept simple alert
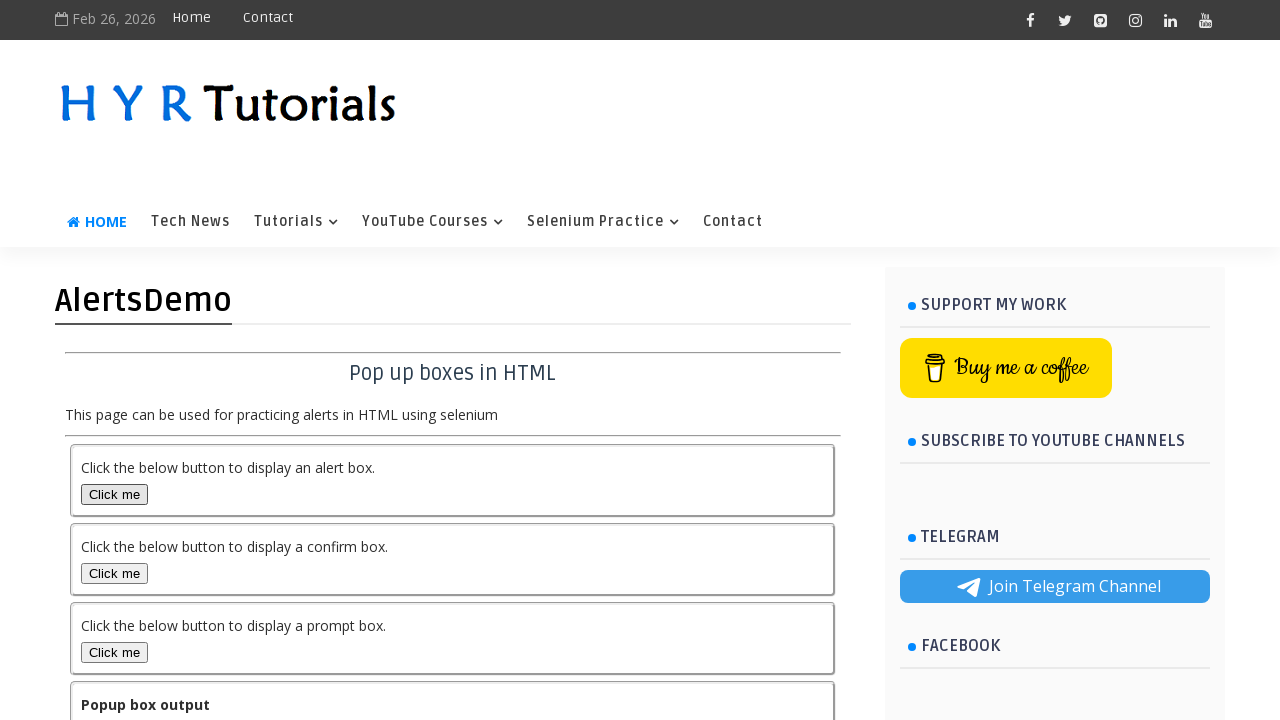

Waited for simple alert to be handled
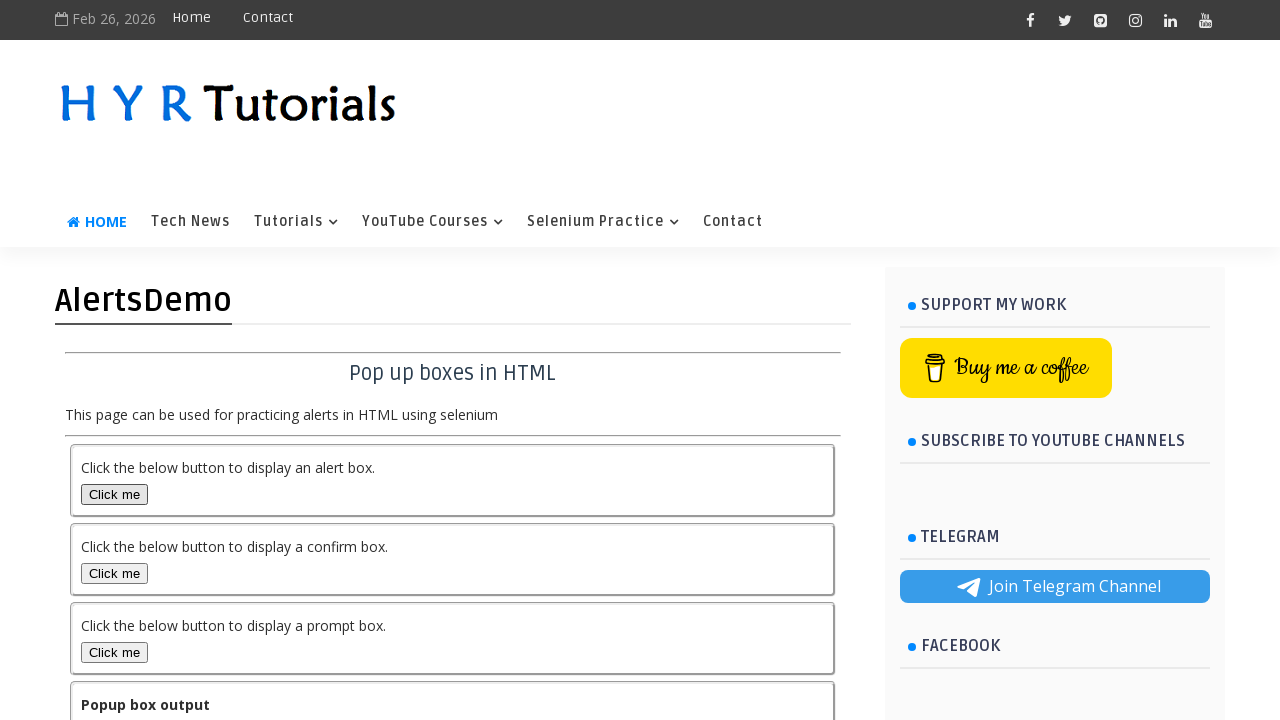

Clicked button to trigger confirmation dialog at (114, 573) on #confirmBox
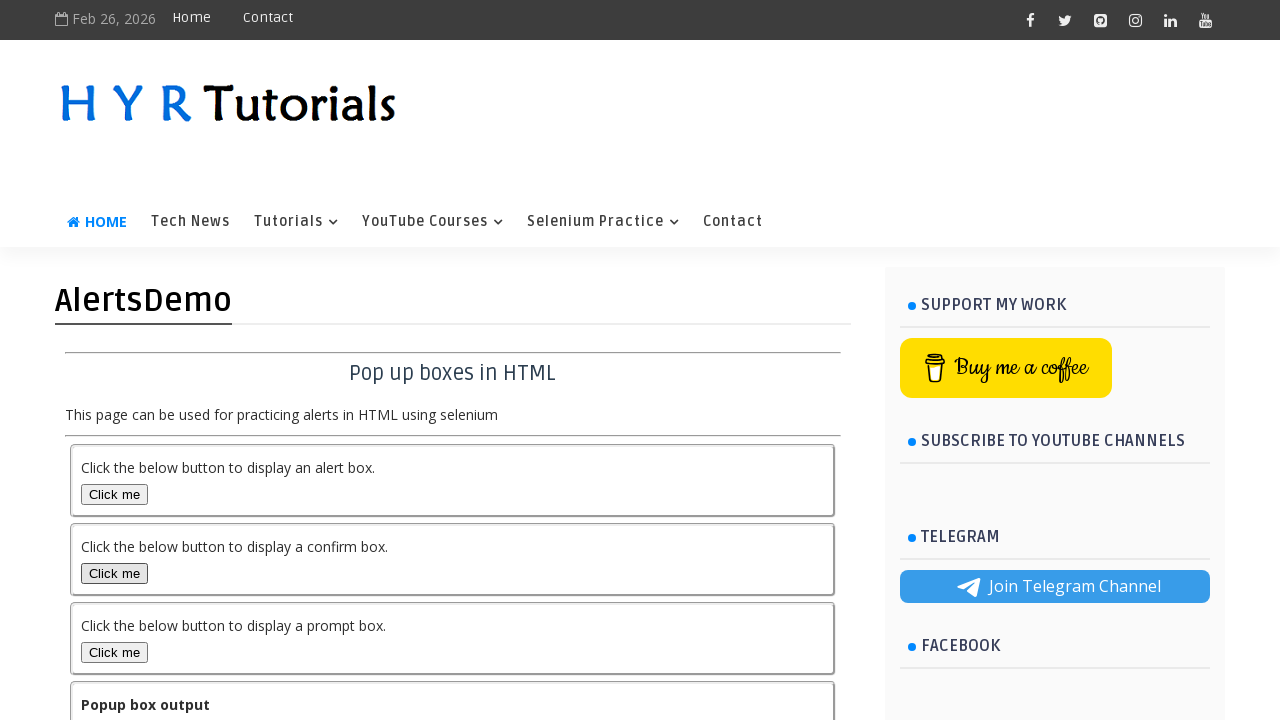

Set up handler to dismiss confirmation dialog
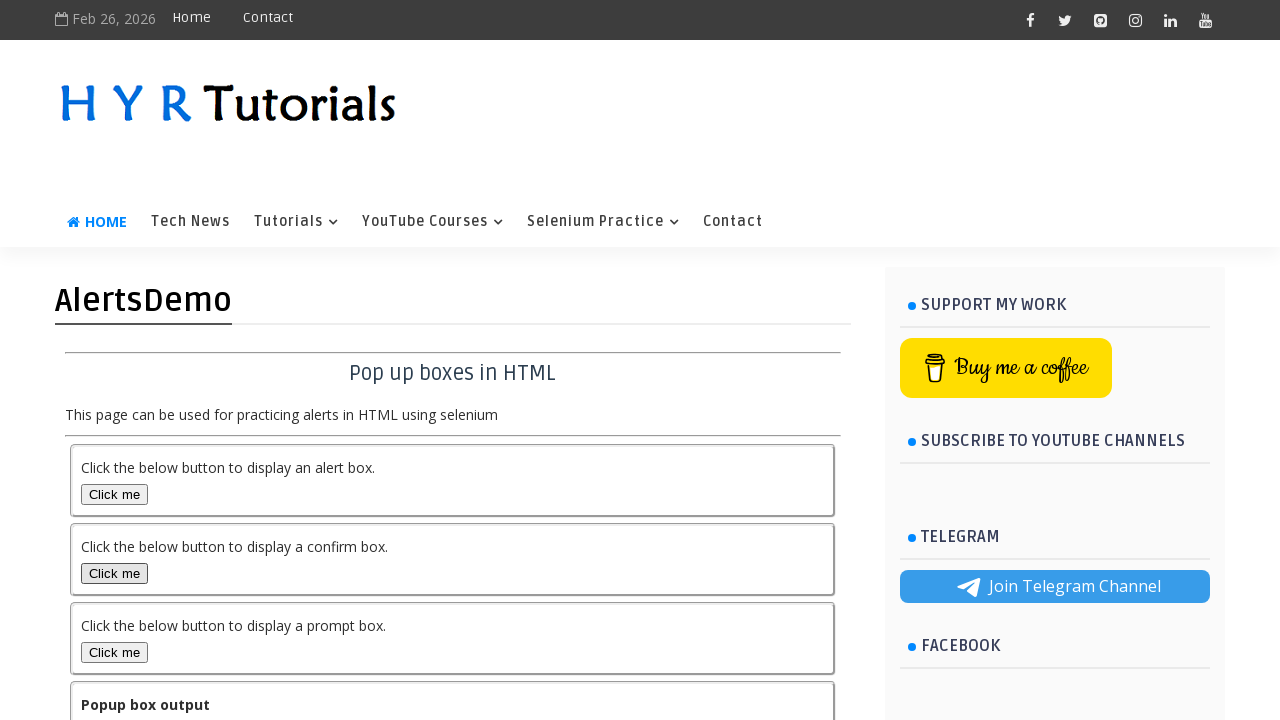

Waited for confirmation dialog to be dismissed
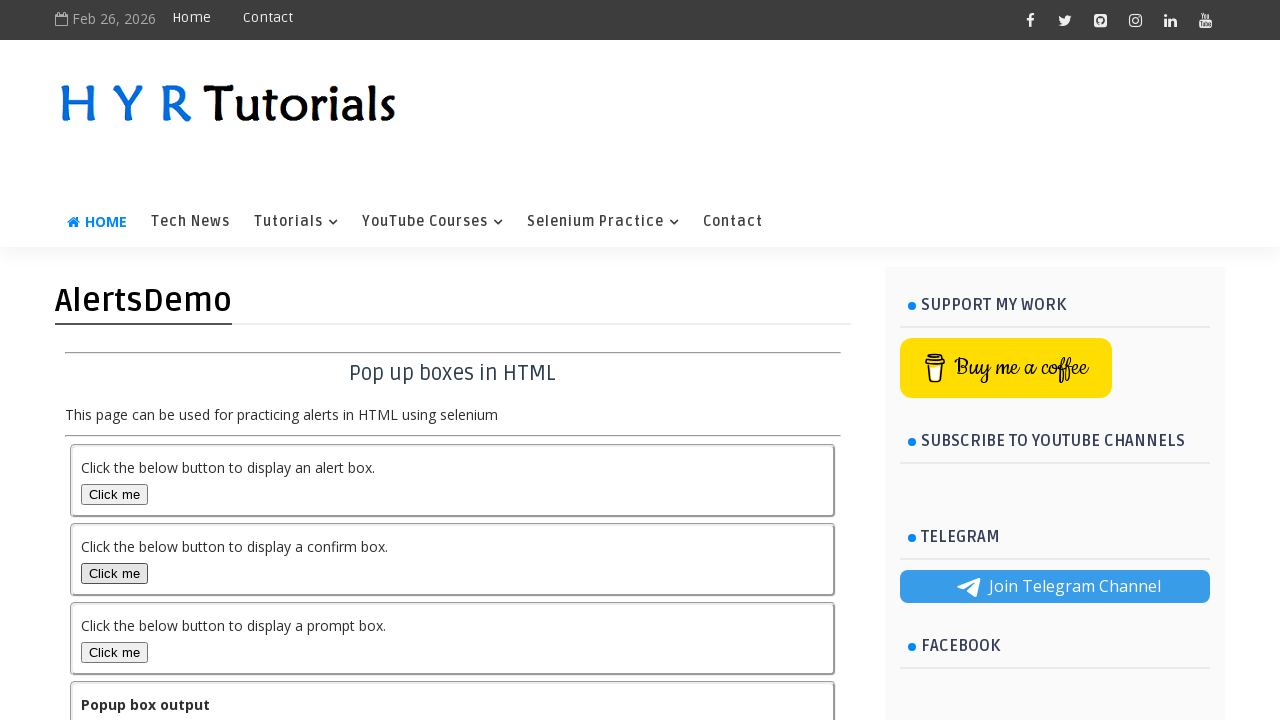

Clicked button to trigger prompt dialog at (114, 652) on #promptBox
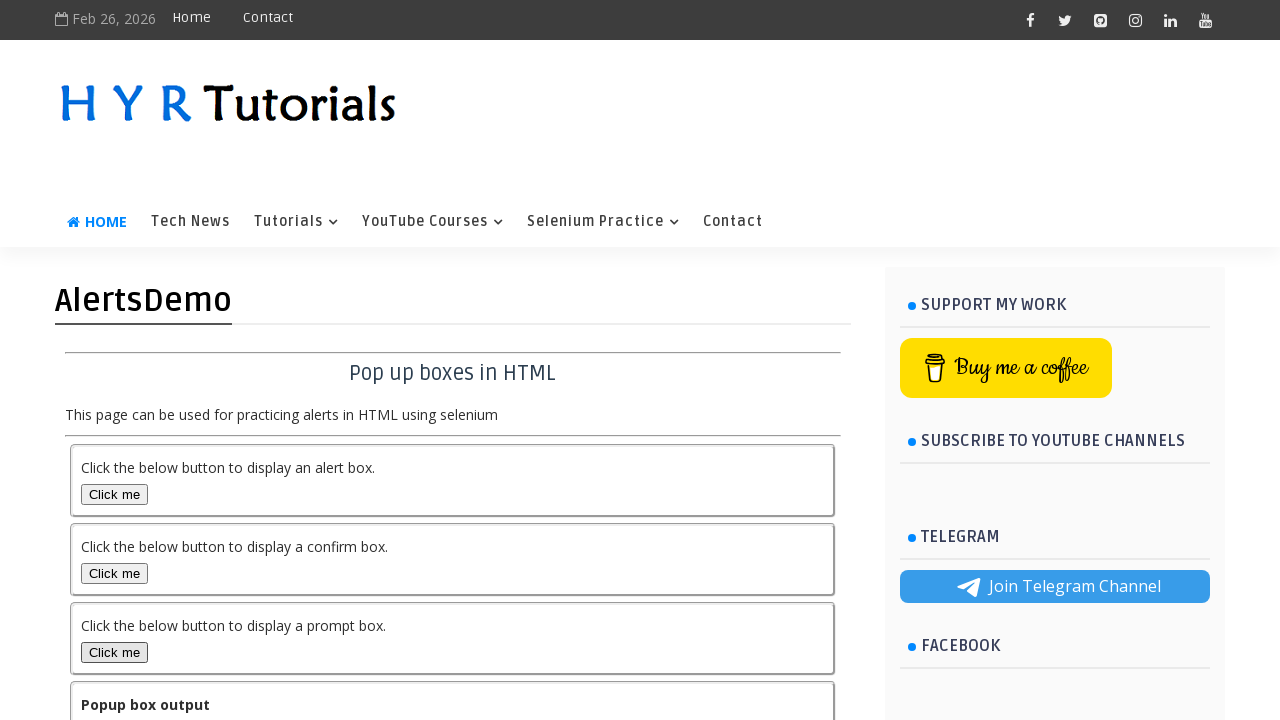

Set up handler to enter 'Jomon' in prompt dialog and accept
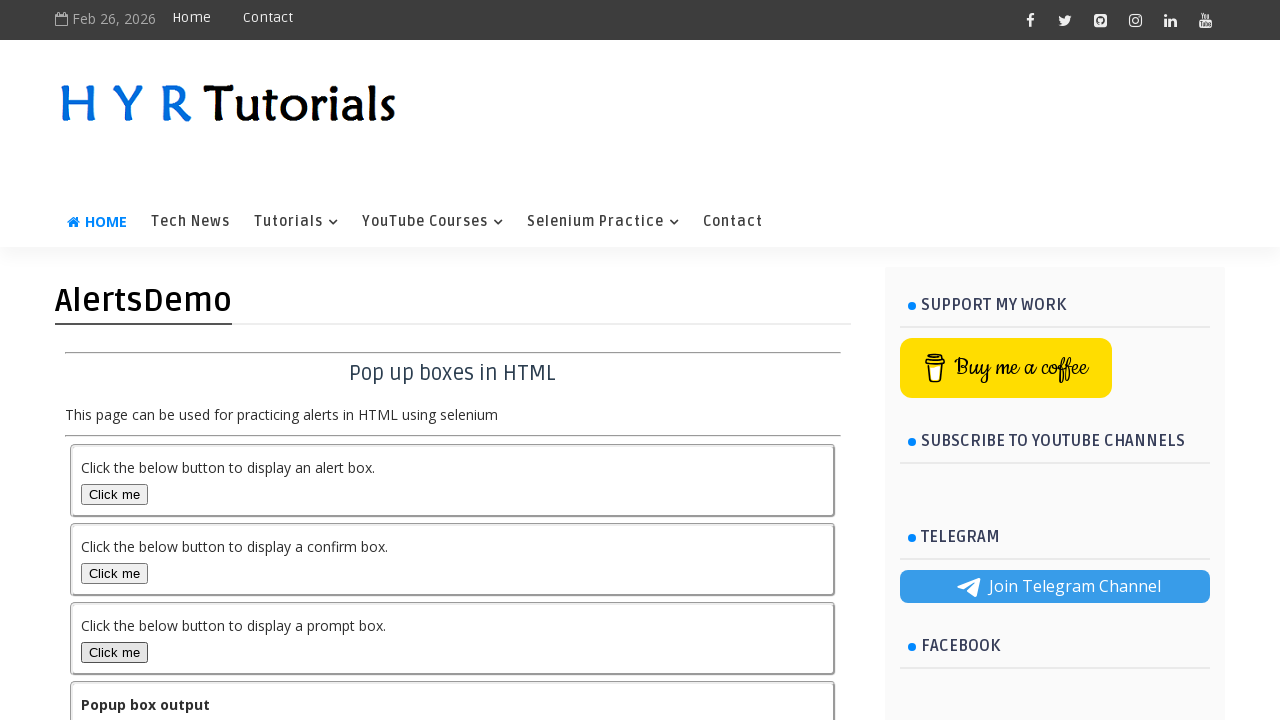

Waited for prompt dialog to be handled
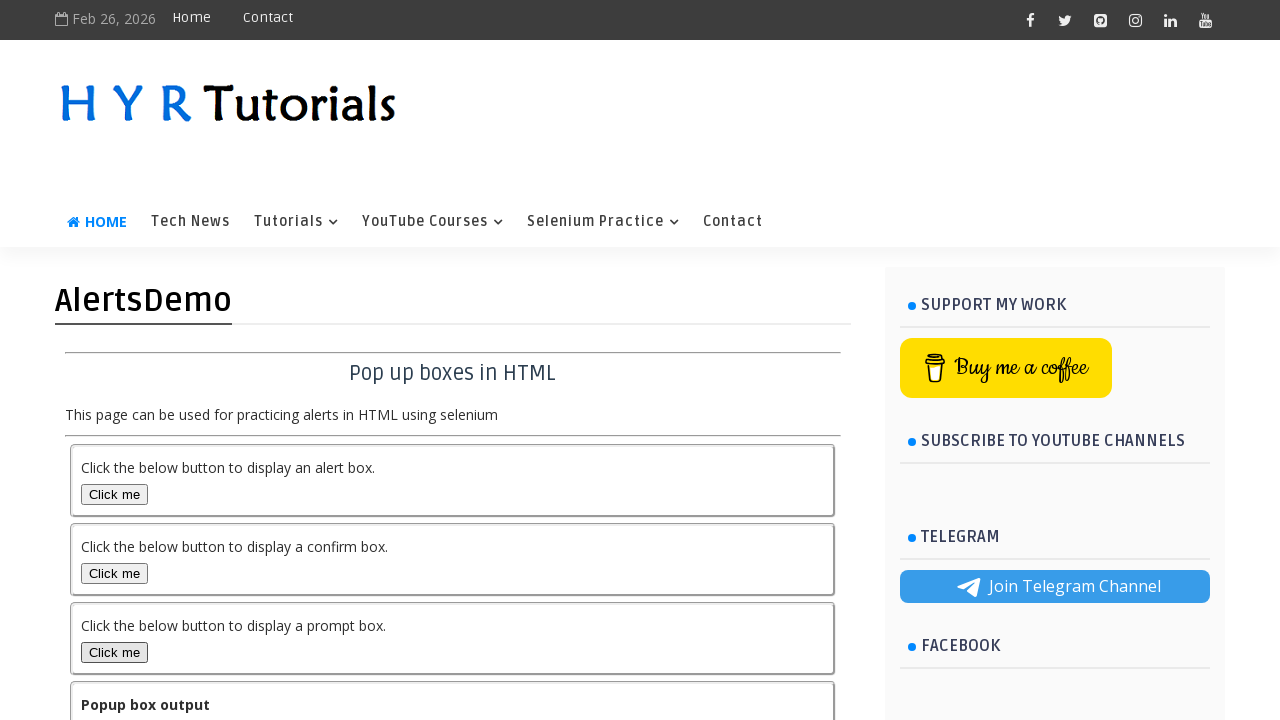

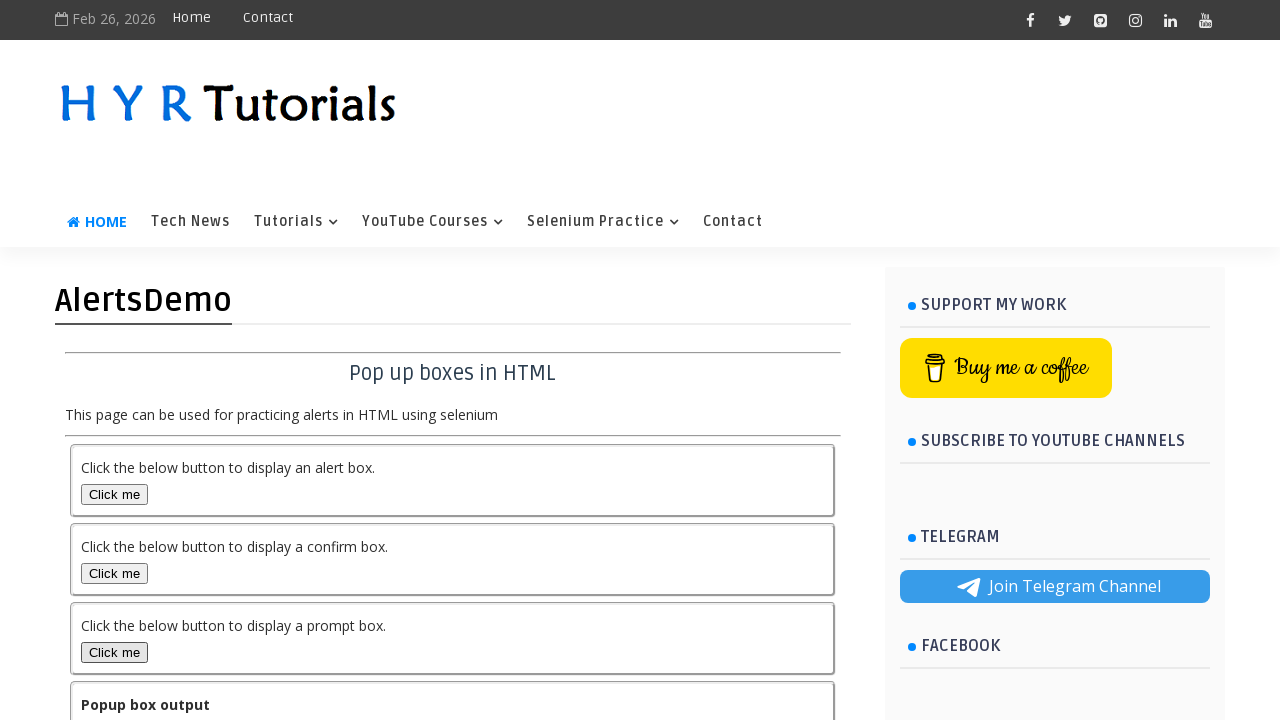